Solves a math challenge by reading a value, calculating a mathematical function, filling the answer, selecting checkbox and radio button, then submitting the form

Starting URL: http://SunInJuly.github.io/execute_script.html

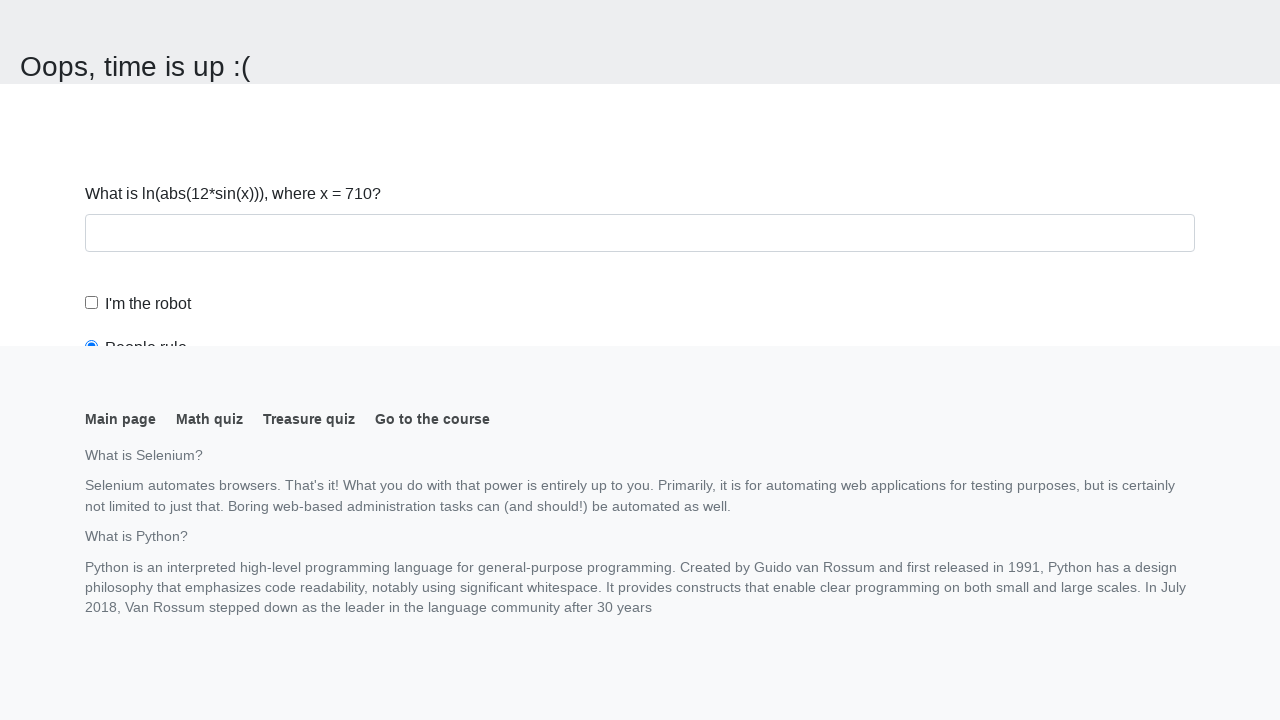

Navigated to math challenge page
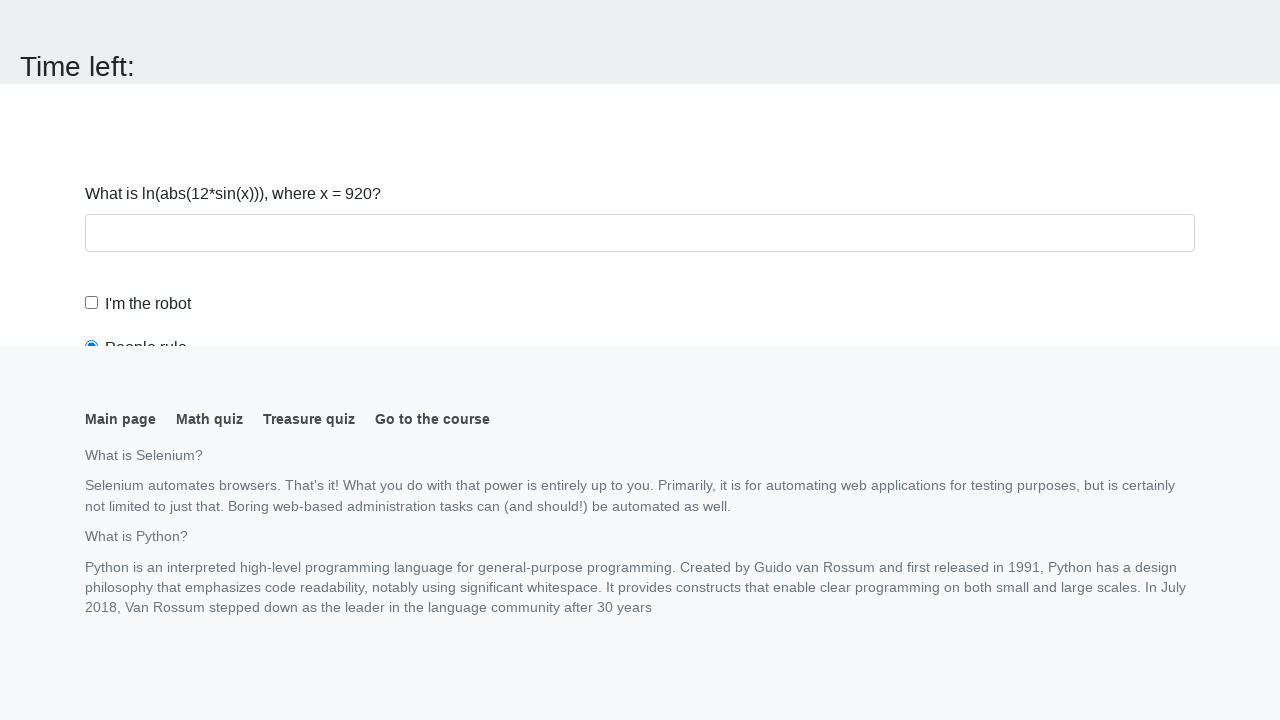

Located the input value element
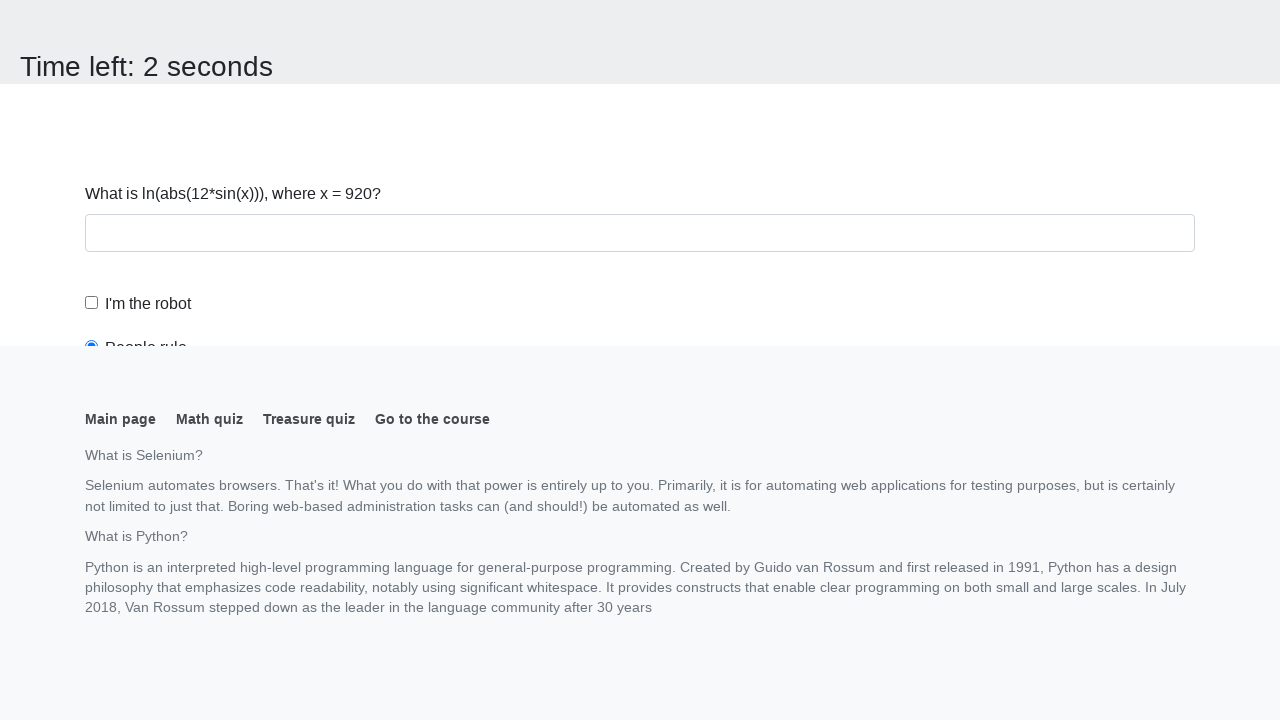

Read x value from element: 920
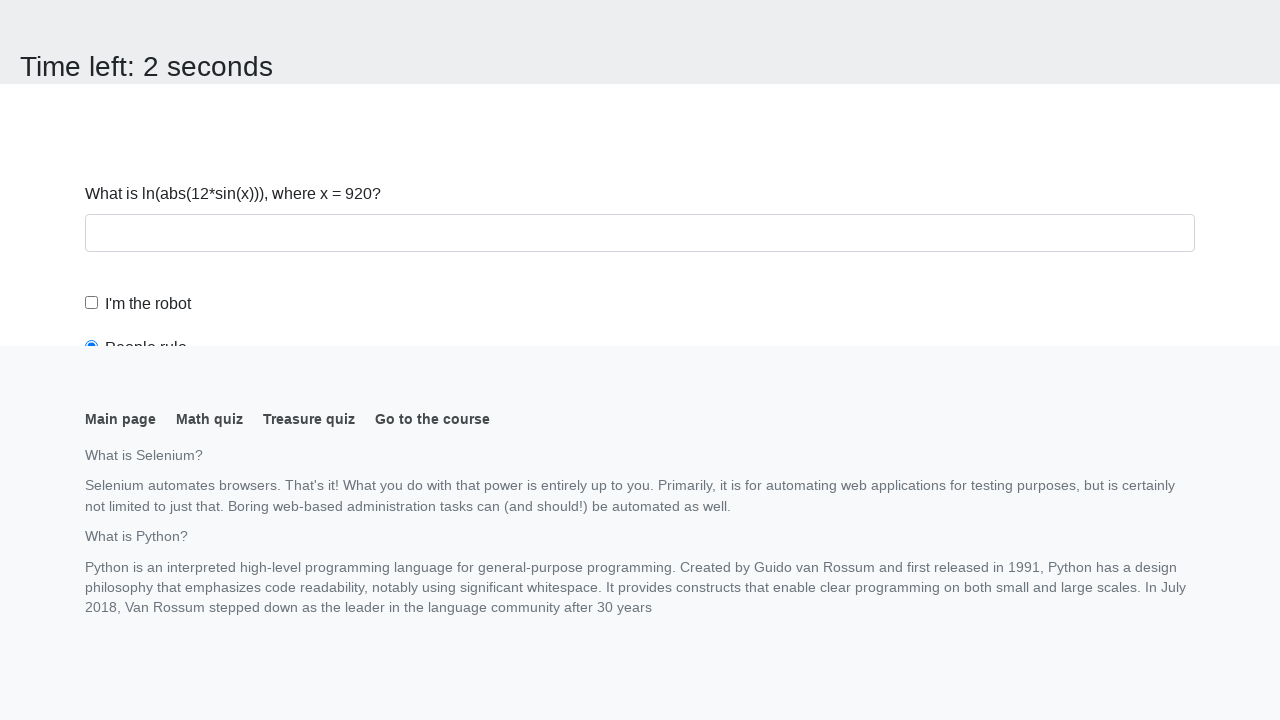

Calculated mathematical function result: 1.7249040895263252
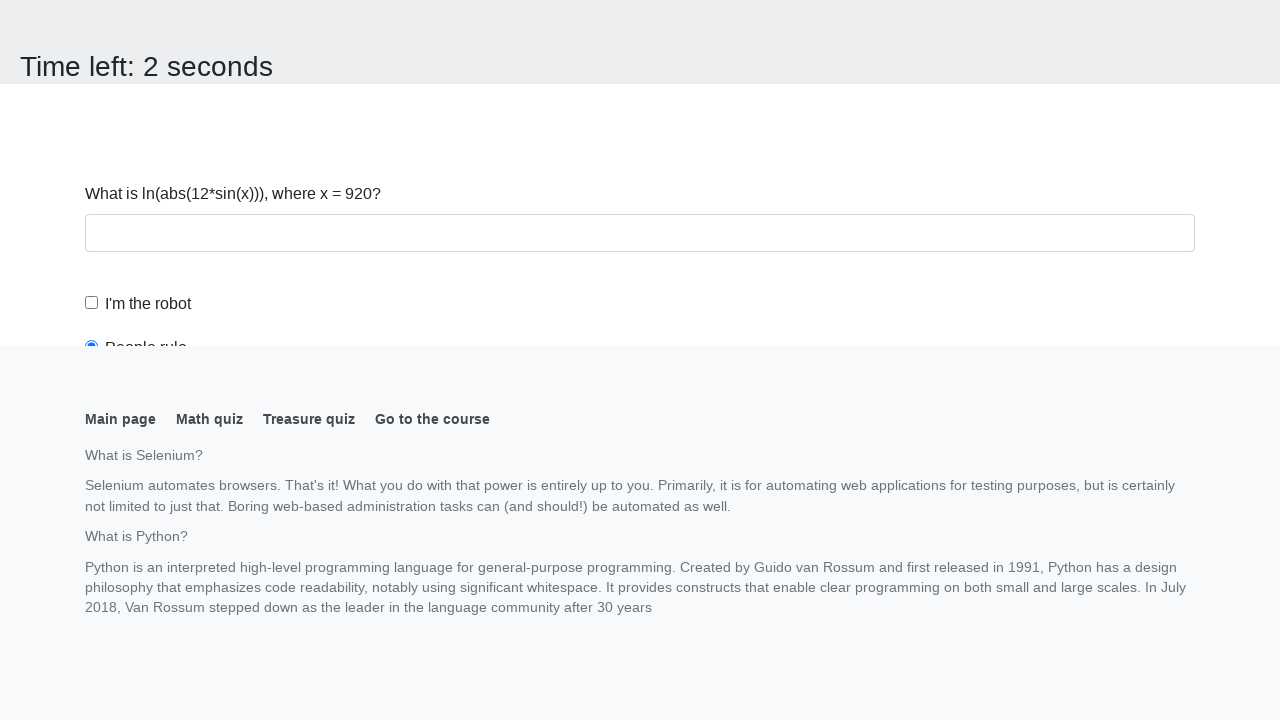

Filled answer field with calculated value: 1.7249040895263252 on #answer
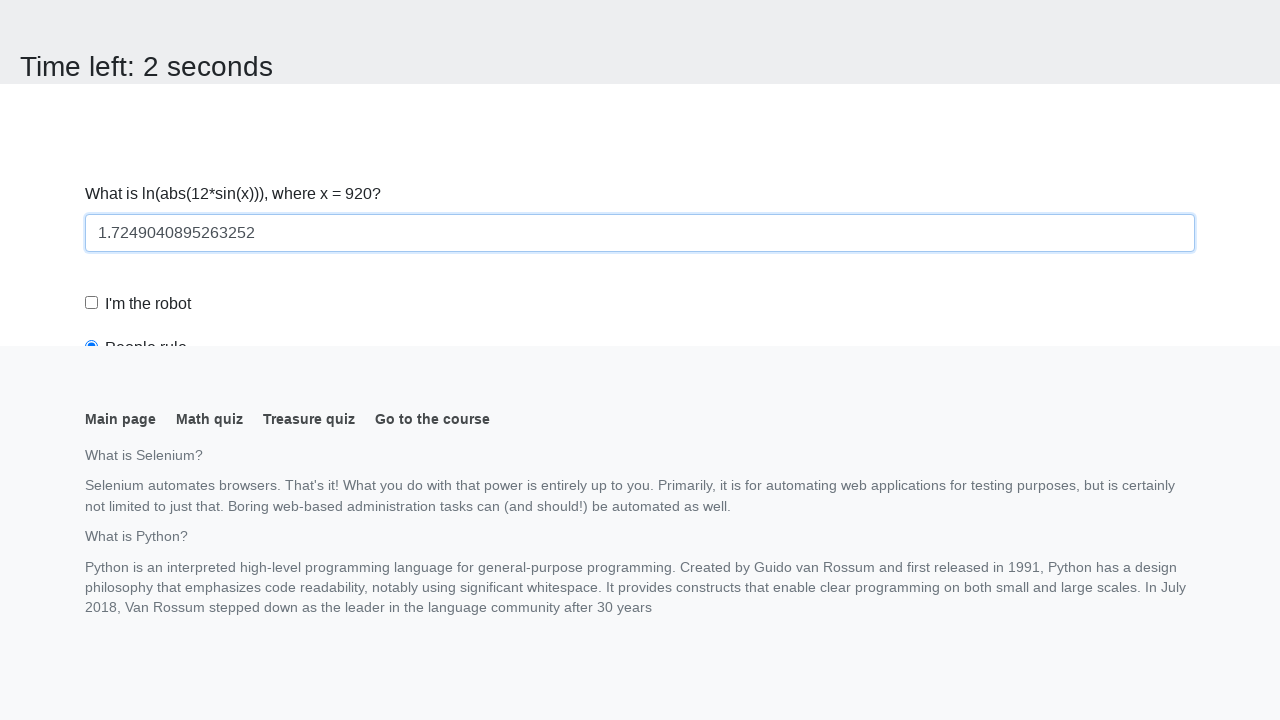

Selected robot checkbox at (92, 303) on #robotCheckbox
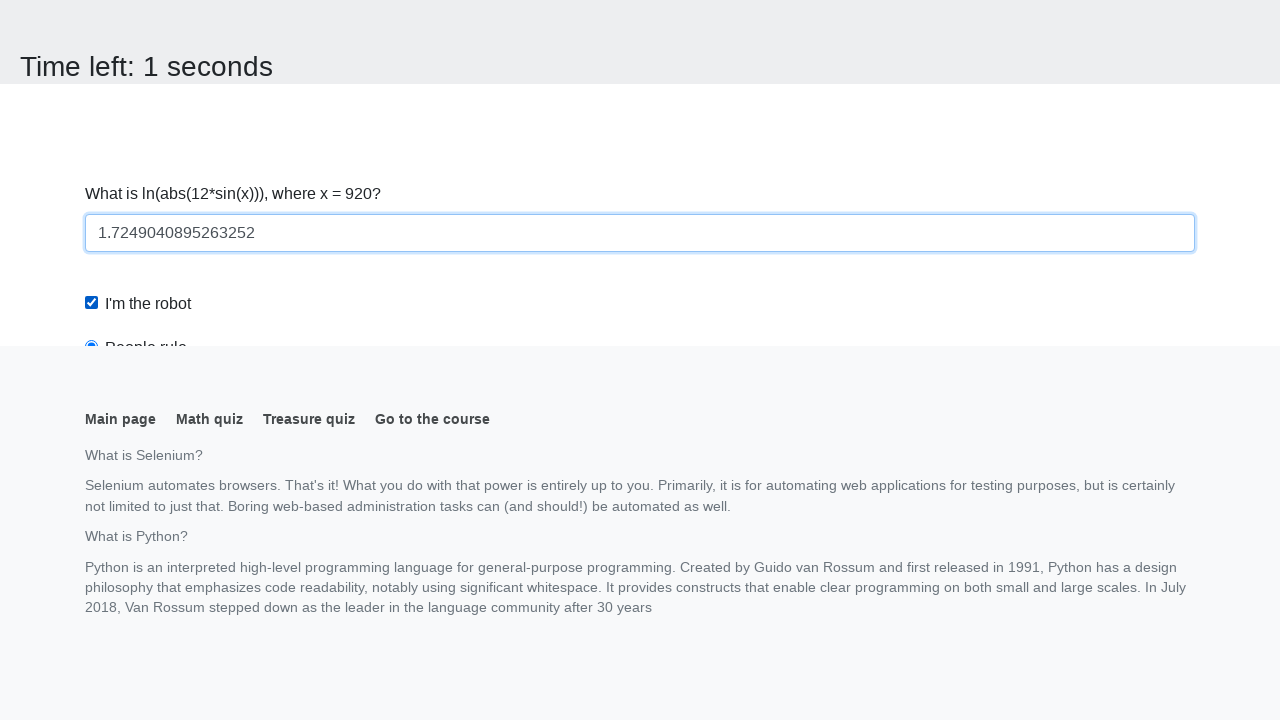

Located 'Robots rule!' radio button
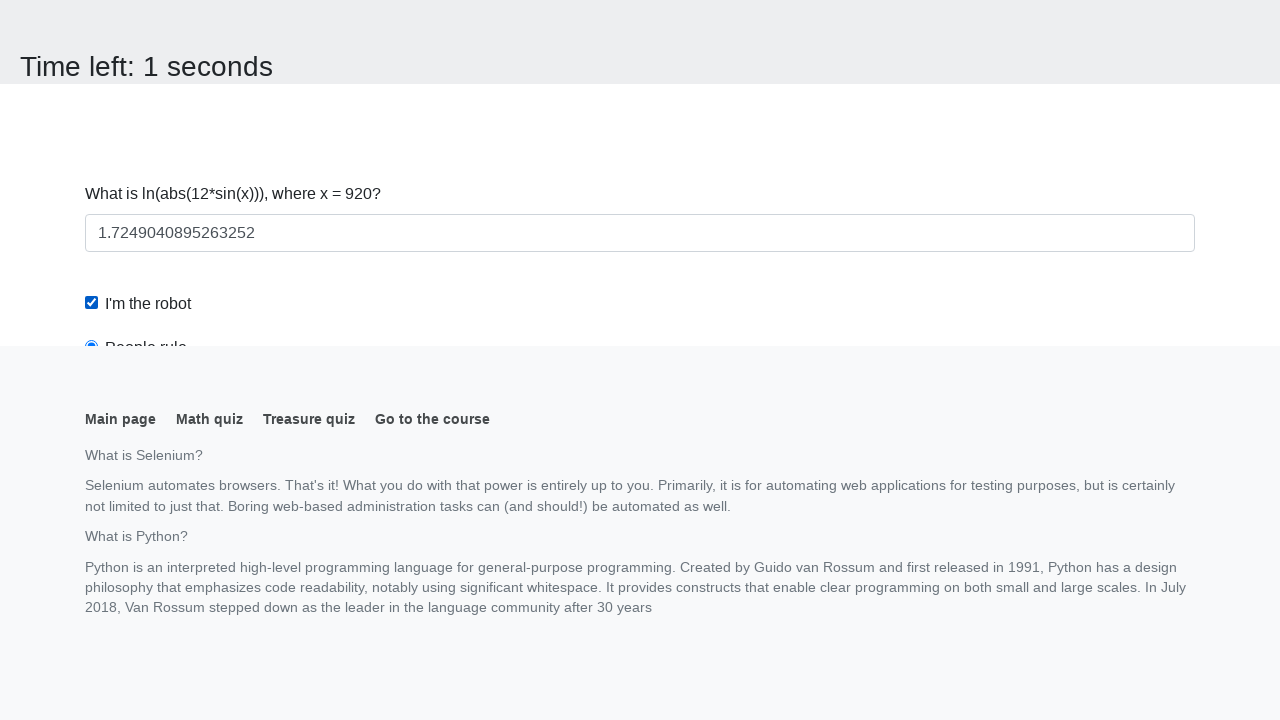

Scrolled to 'Robots rule!' radio button
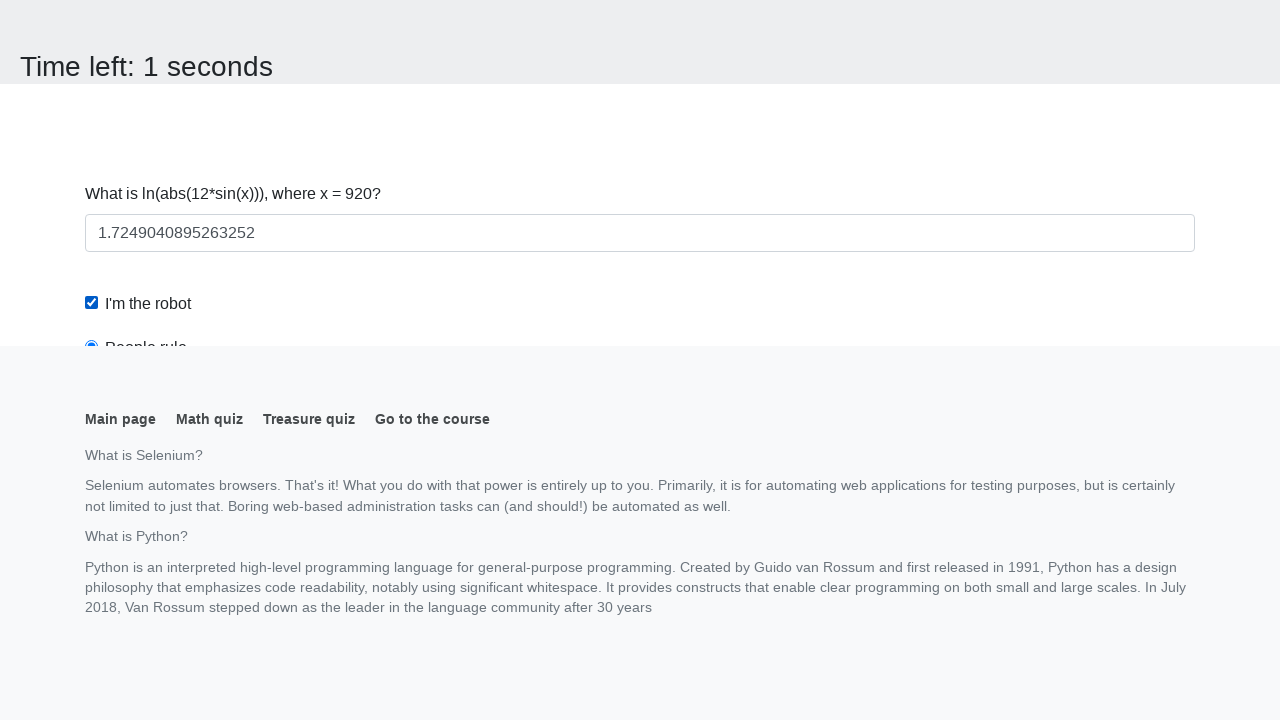

Selected 'Robots rule!' radio button at (92, 7) on #robotsRule
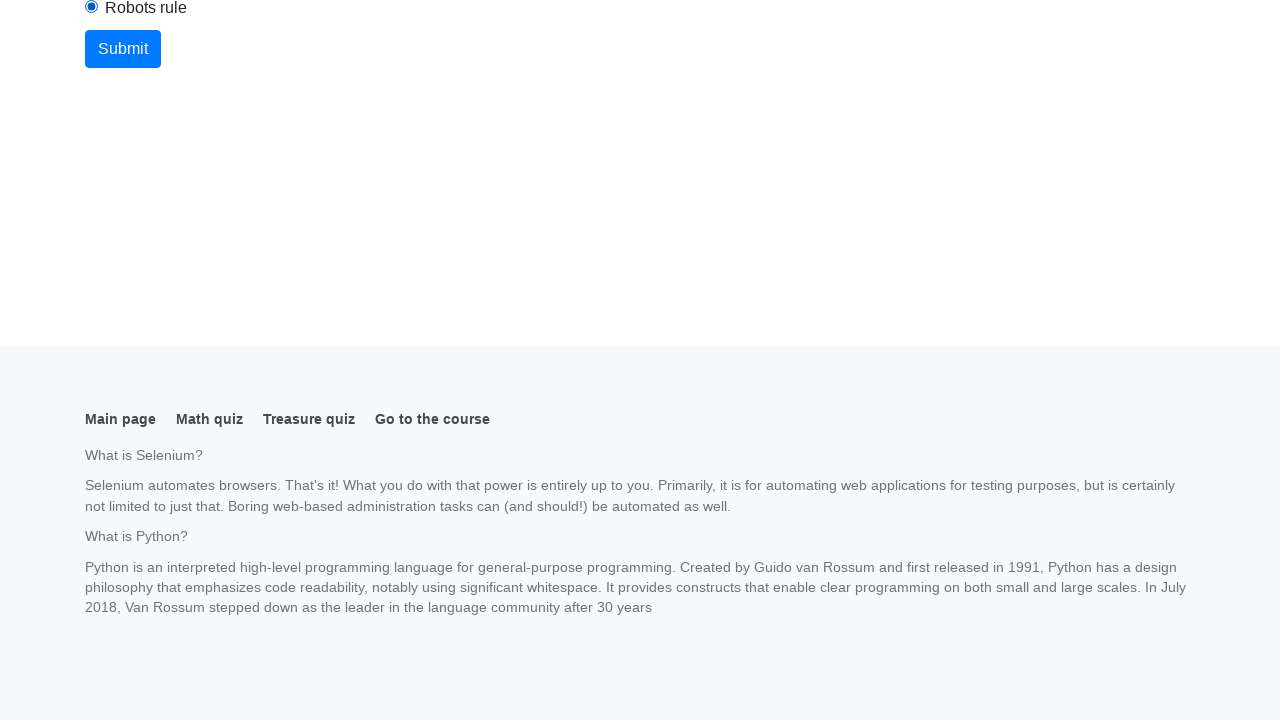

Clicked submit button to complete form at (123, 49) on .btn
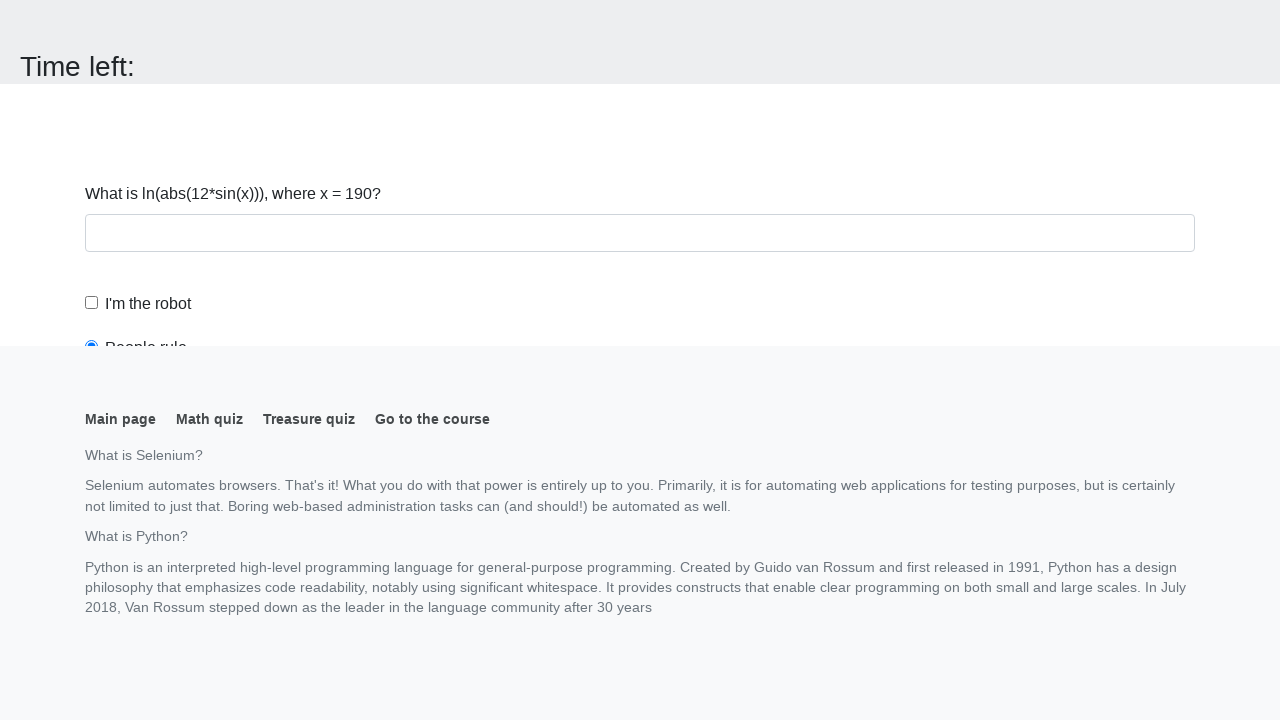

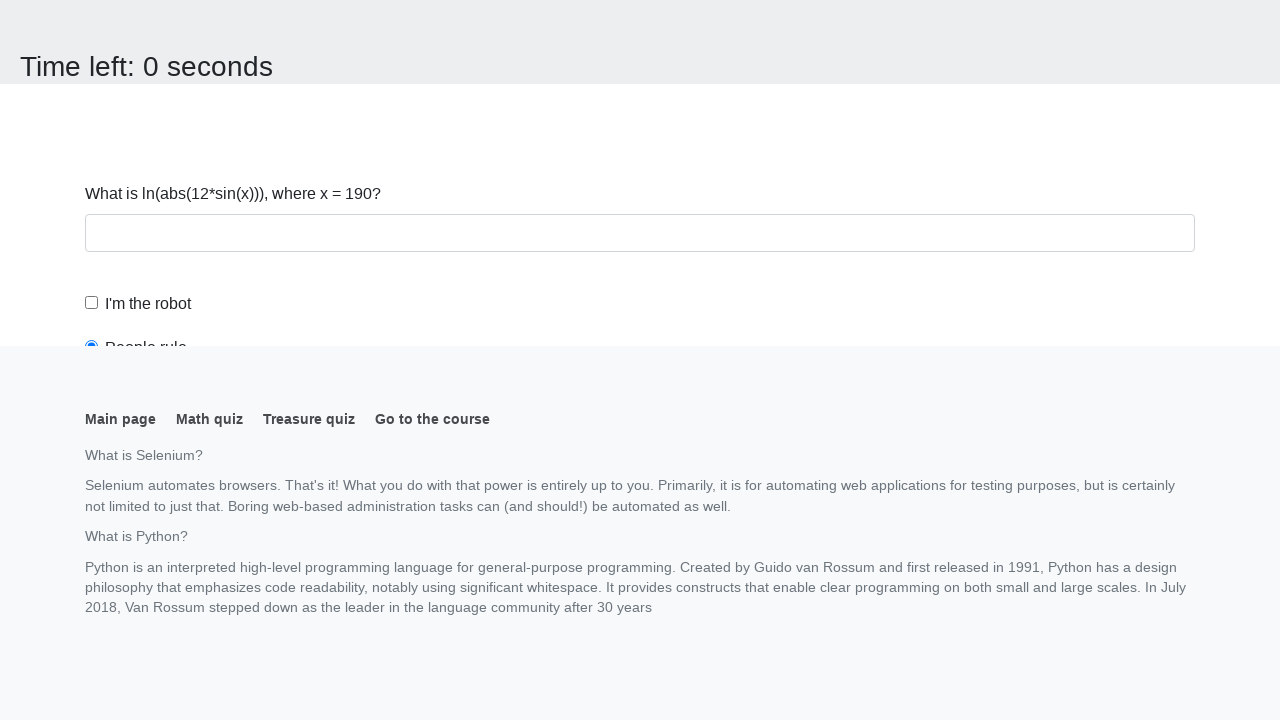